Tests dynamic loading functionality by navigating to a hidden element example, clicking start, and waiting for the "Hello World!" text to become visible

Starting URL: https://the-internet.herokuapp.com/

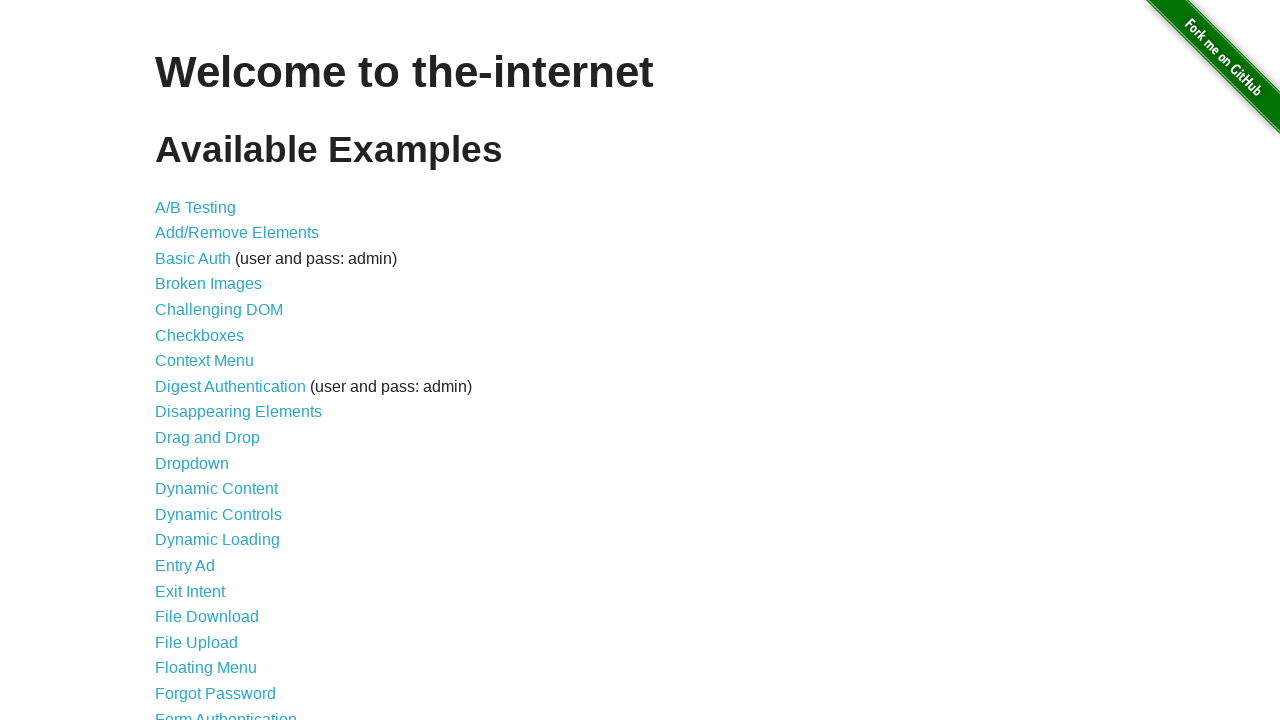

Navigated to The Internet herokuapp homepage
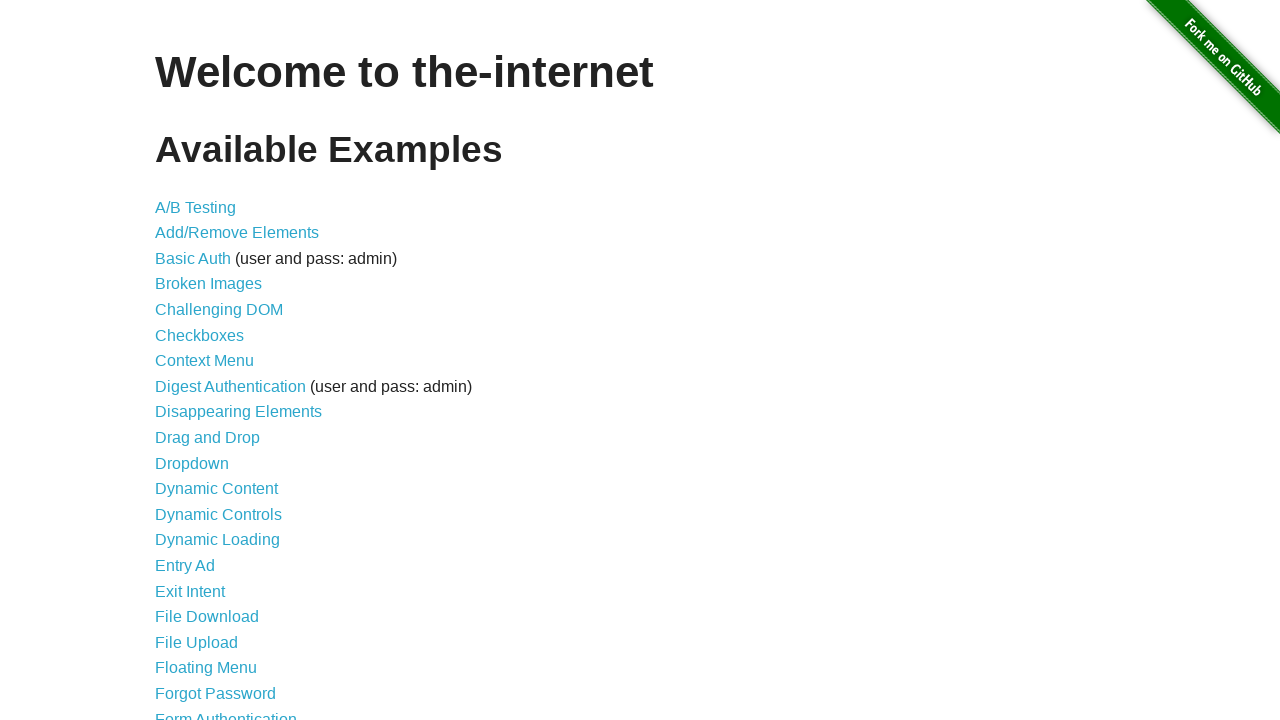

Clicked on 'Dynamic Loading' link at (218, 540) on xpath=//a[text()='Dynamic Loading']
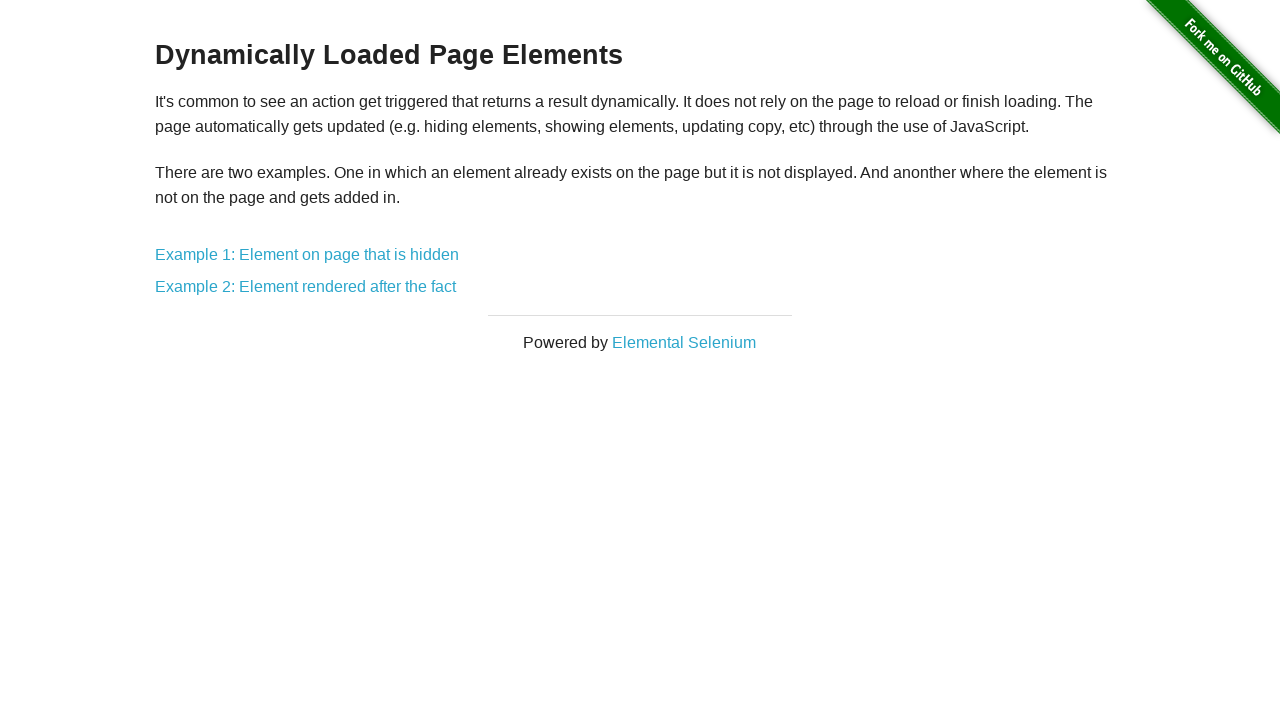

Clicked on 'Example 1: Element on page that is hidden' link at (307, 255) on xpath=//a[text()='Example 1: Element on page that is hidden']
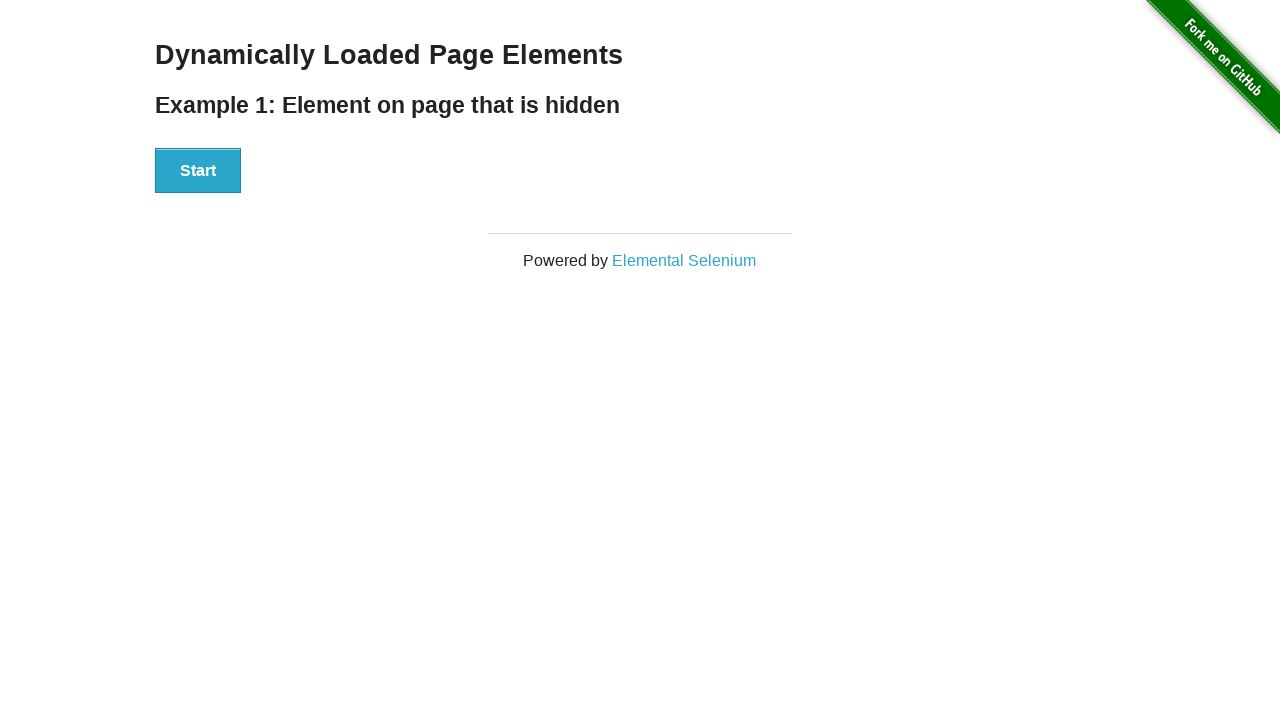

Clicked the Start button to trigger dynamic loading at (198, 171) on xpath=//button[text()='Start']
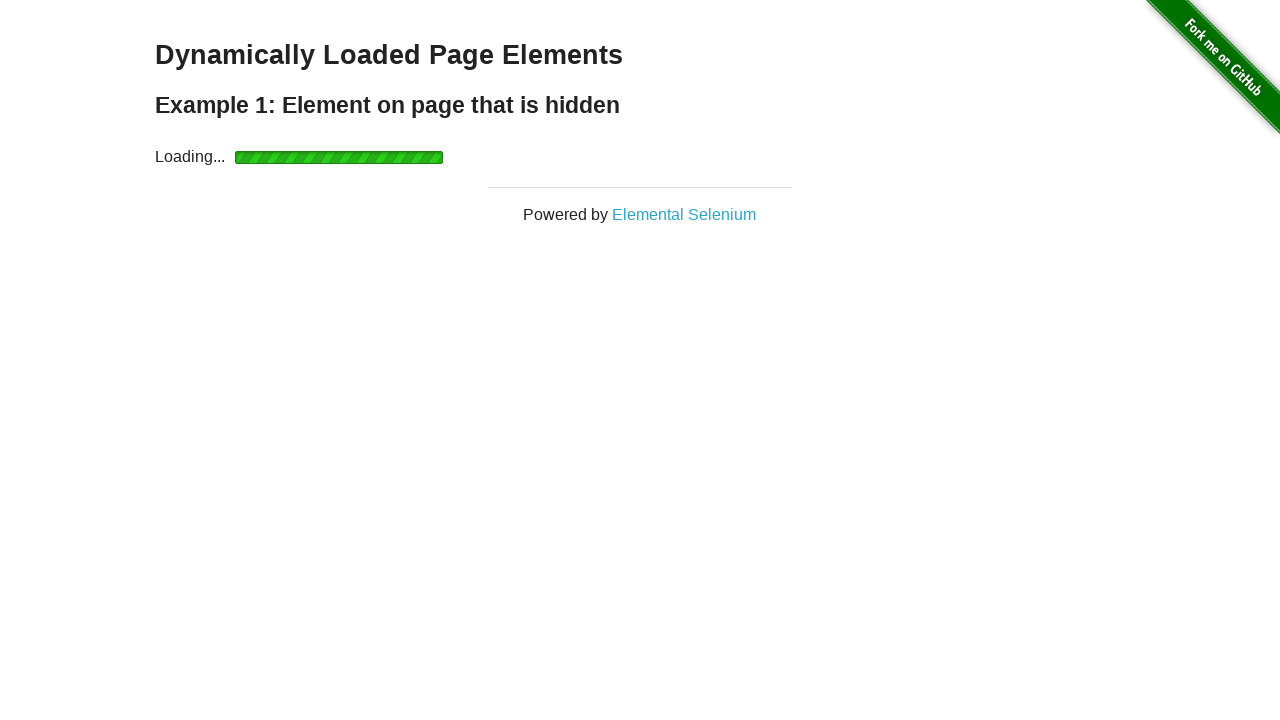

Waited for 'Hello World!' element to become visible
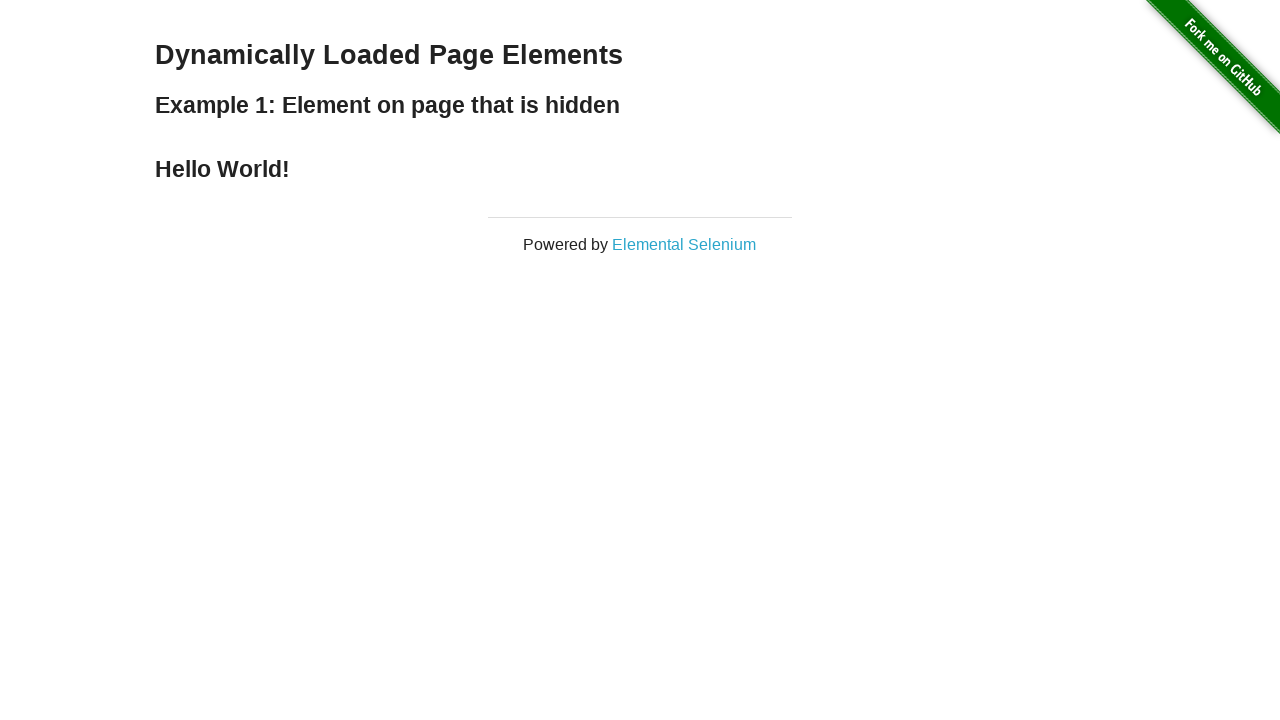

Located 'Hello World!' element
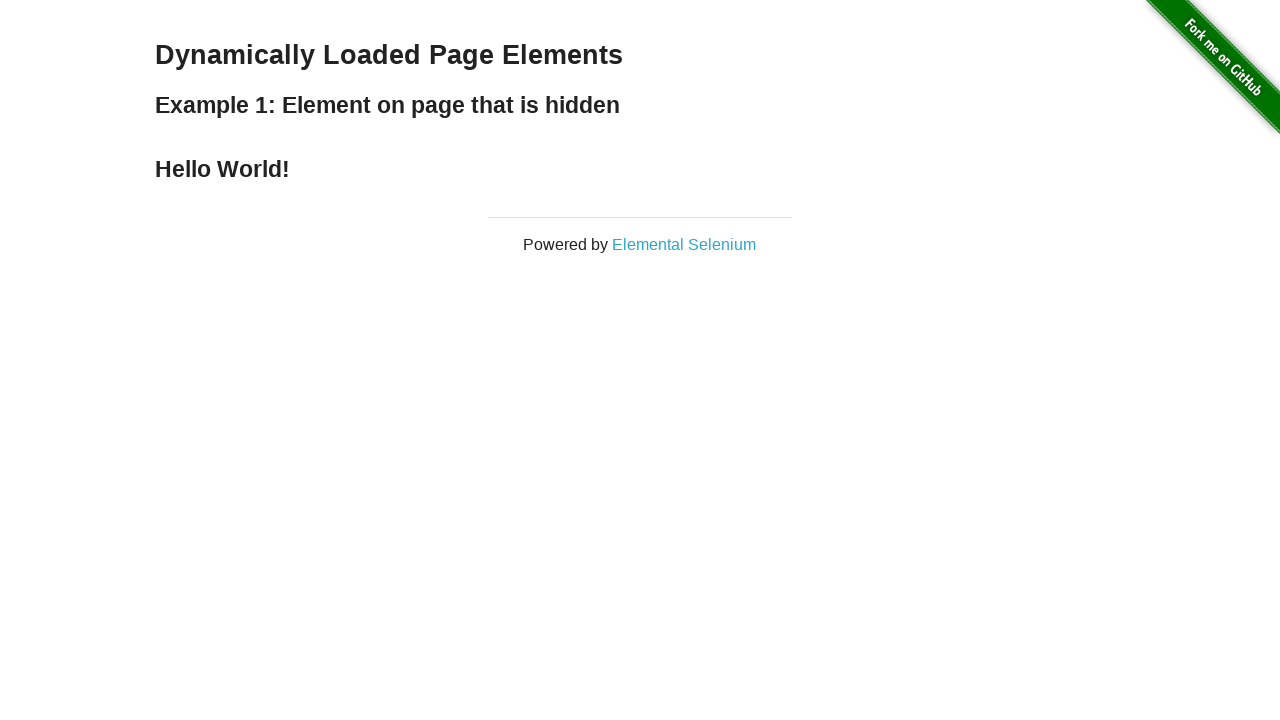

Verified 'Hello World!' is displayed
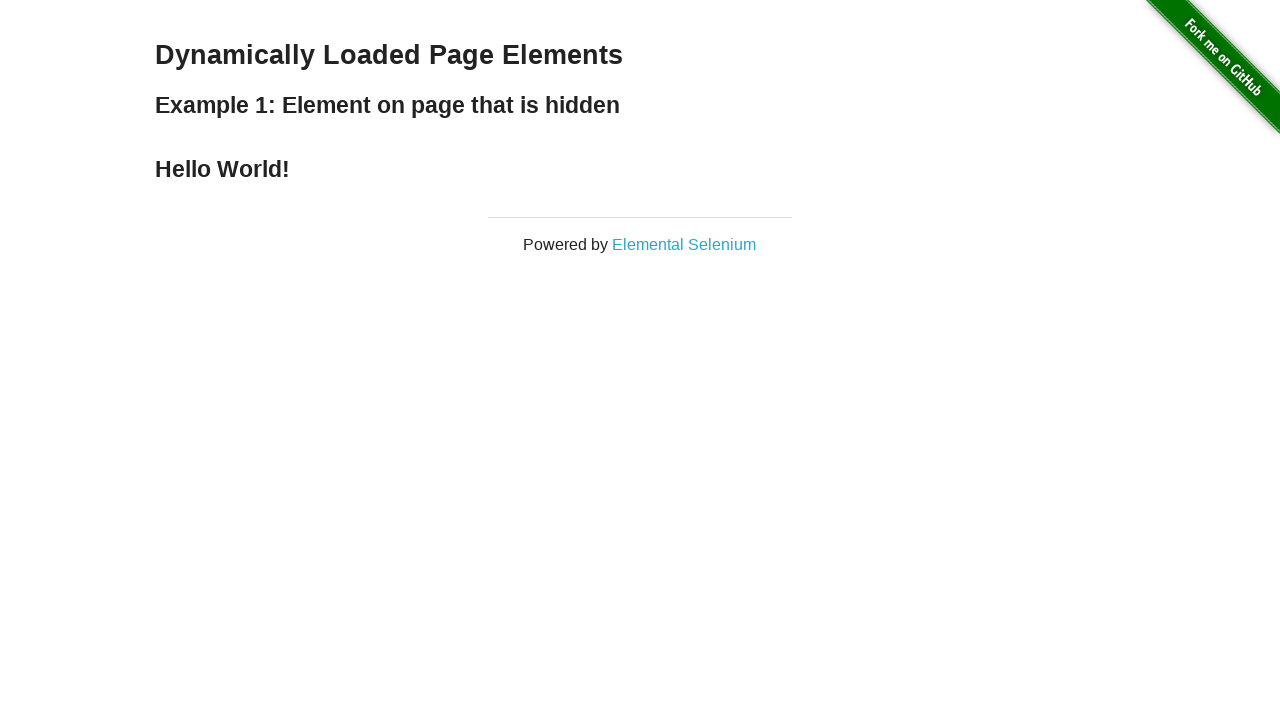

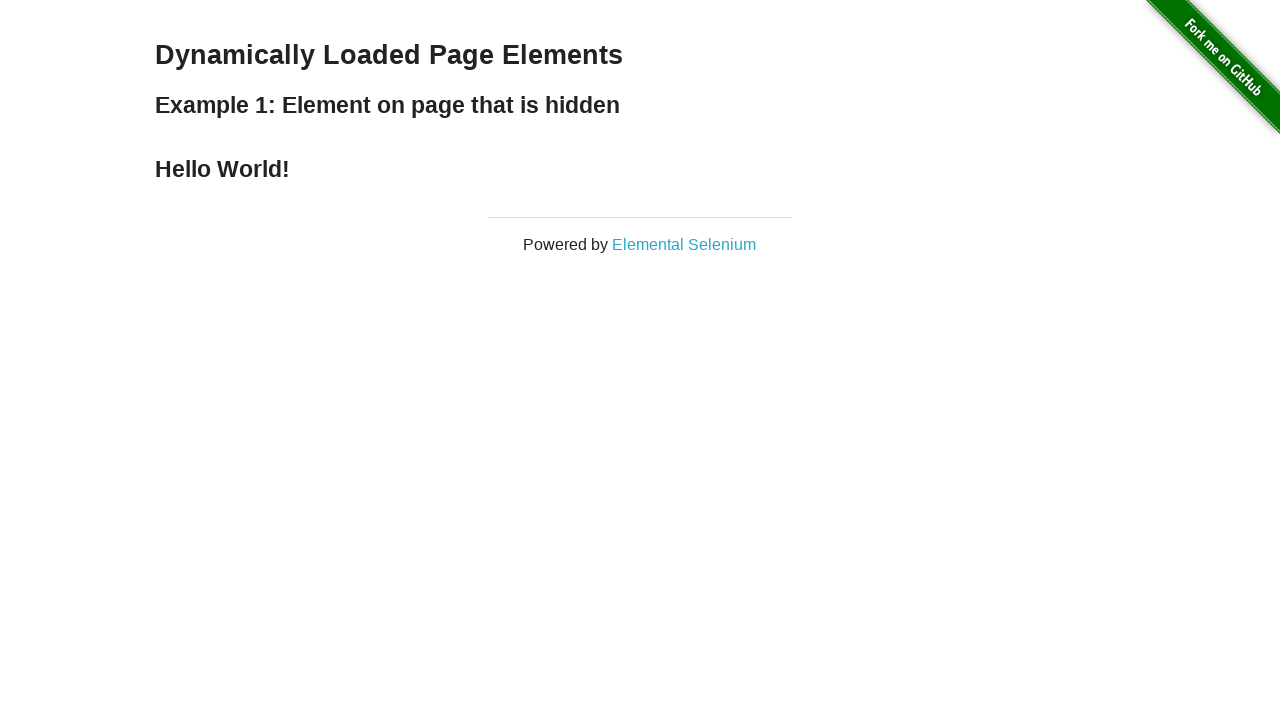